Tests Add/Remove Elements functionality by adding an element and then removing it

Starting URL: https://the-internet.herokuapp.com/

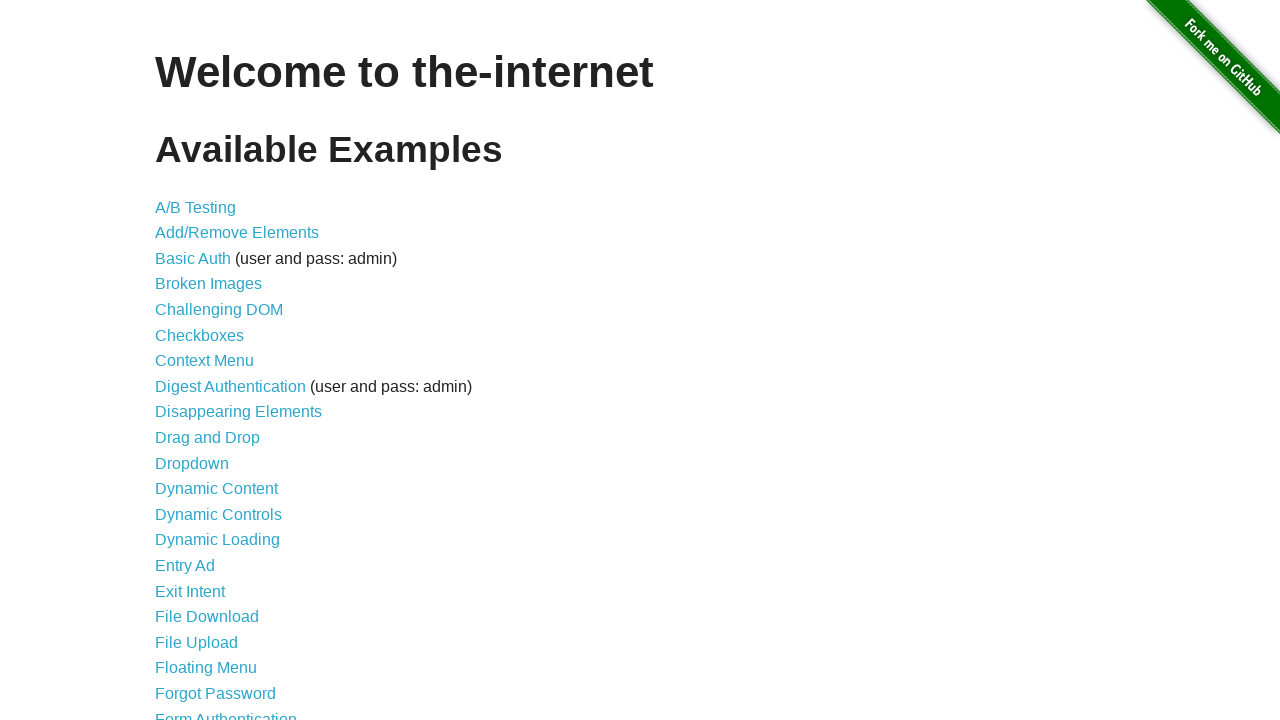

Clicked on Add/Remove Elements link at (237, 233) on text=Add/Remove Elements
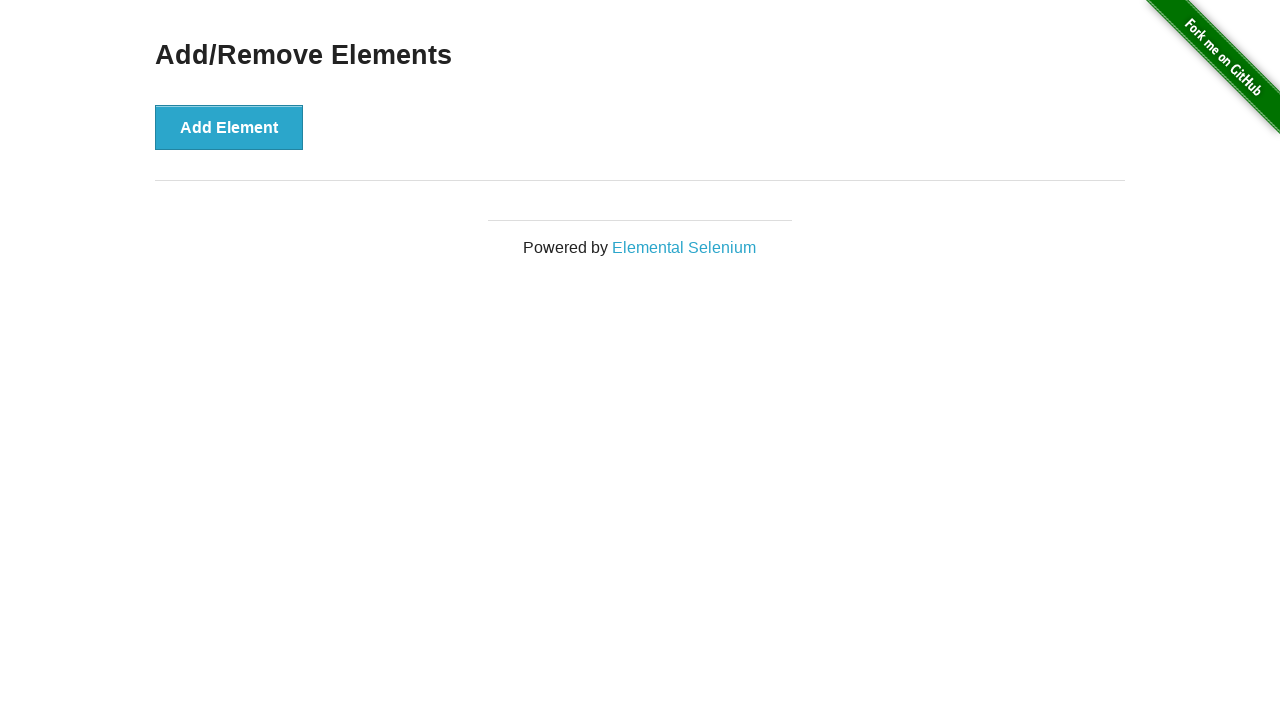

Clicked Add Element button at (229, 127) on button:has-text('Add Element')
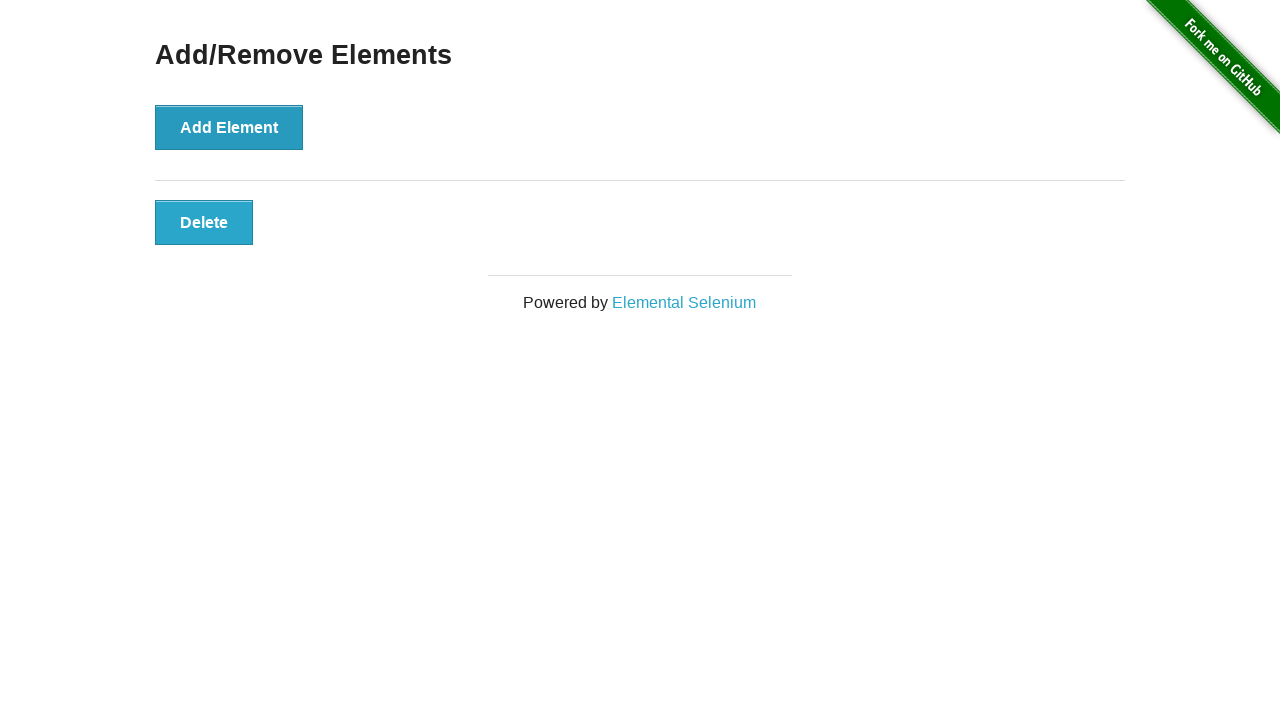

Element added successfully and is visible
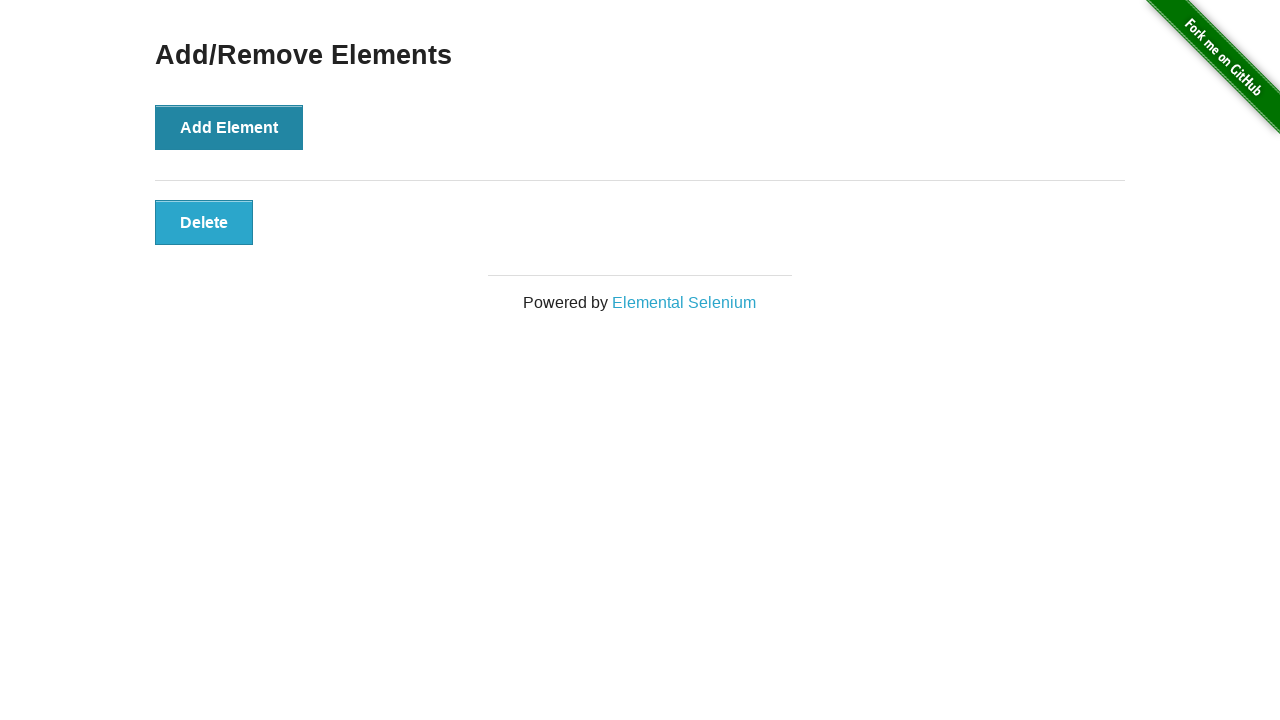

Clicked the added element to remove it at (204, 222) on .added-manually
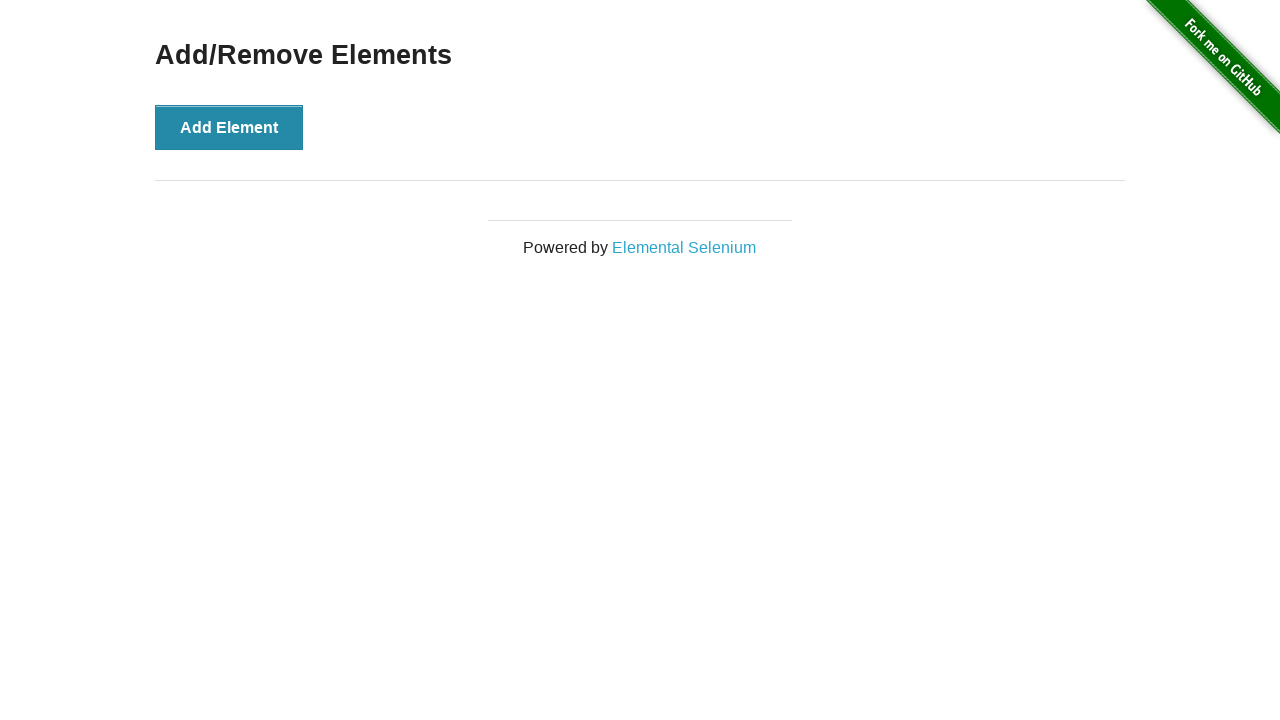

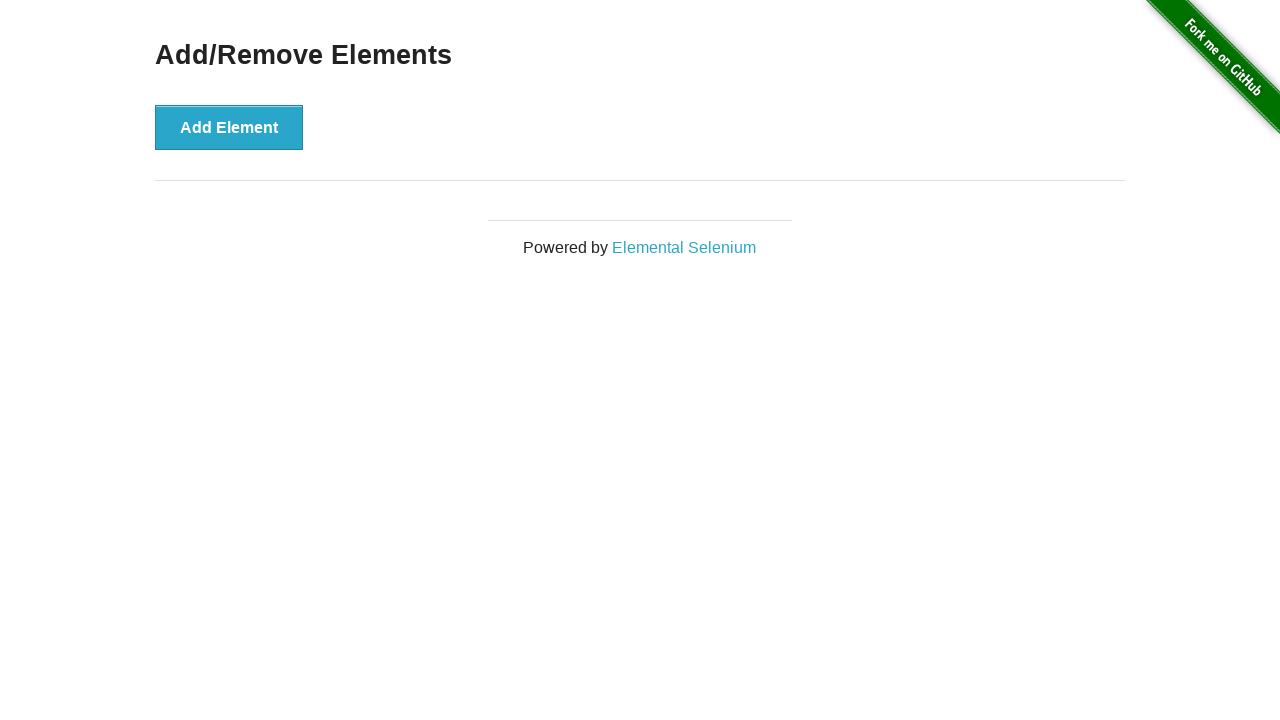